Tests finding an element by name attribute and filling an email input field

Starting URL: https://automationpanda.com/

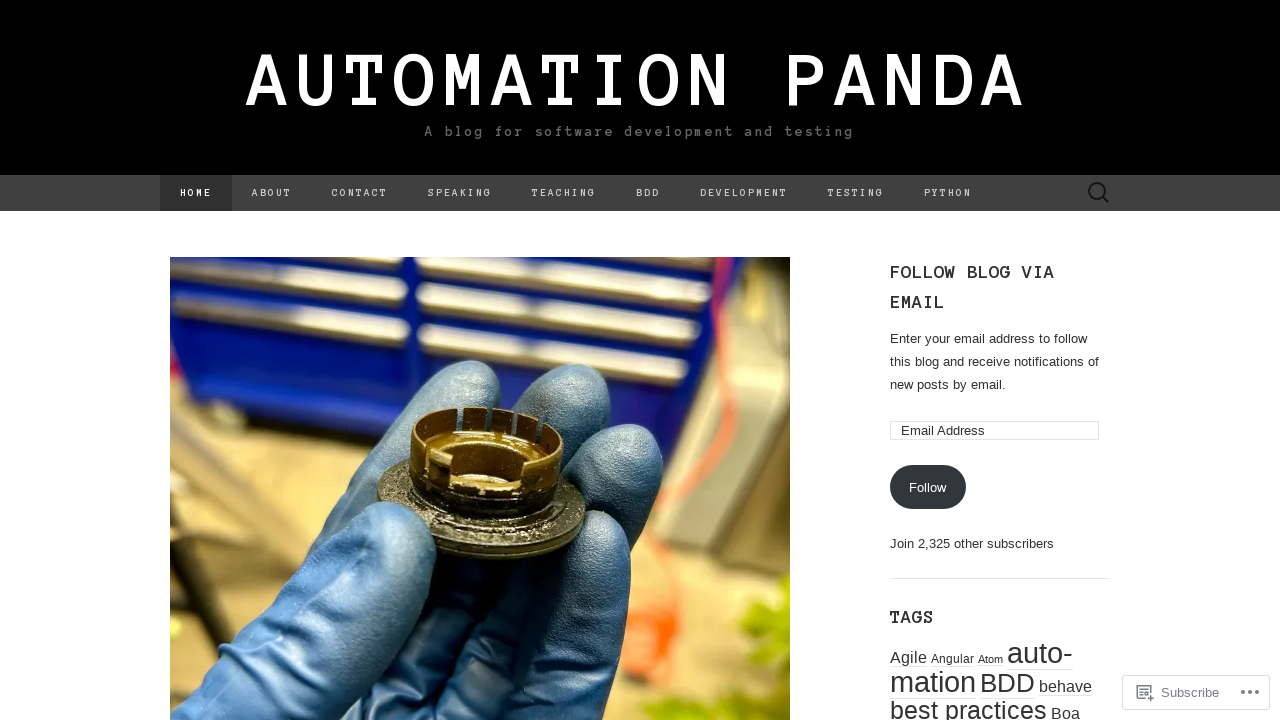

Cleared the email input field on input[name='email']
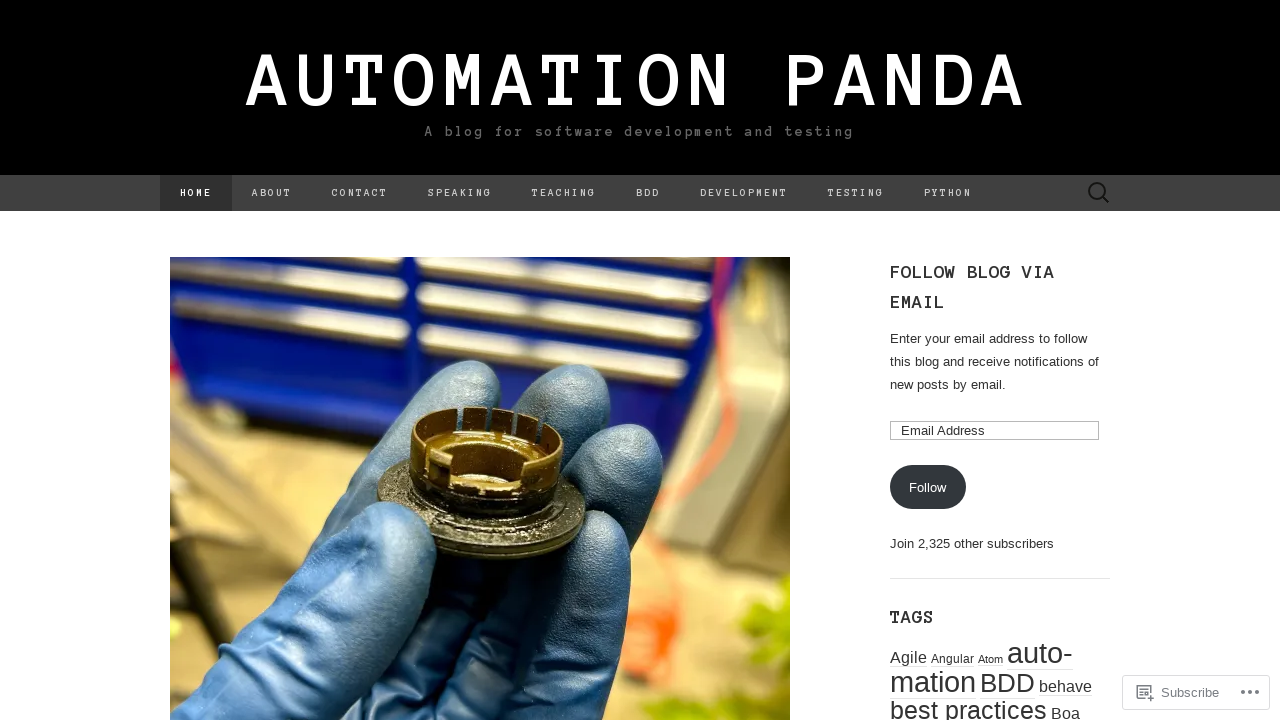

Filled email input field with 'contact@example.com' on input[name='email']
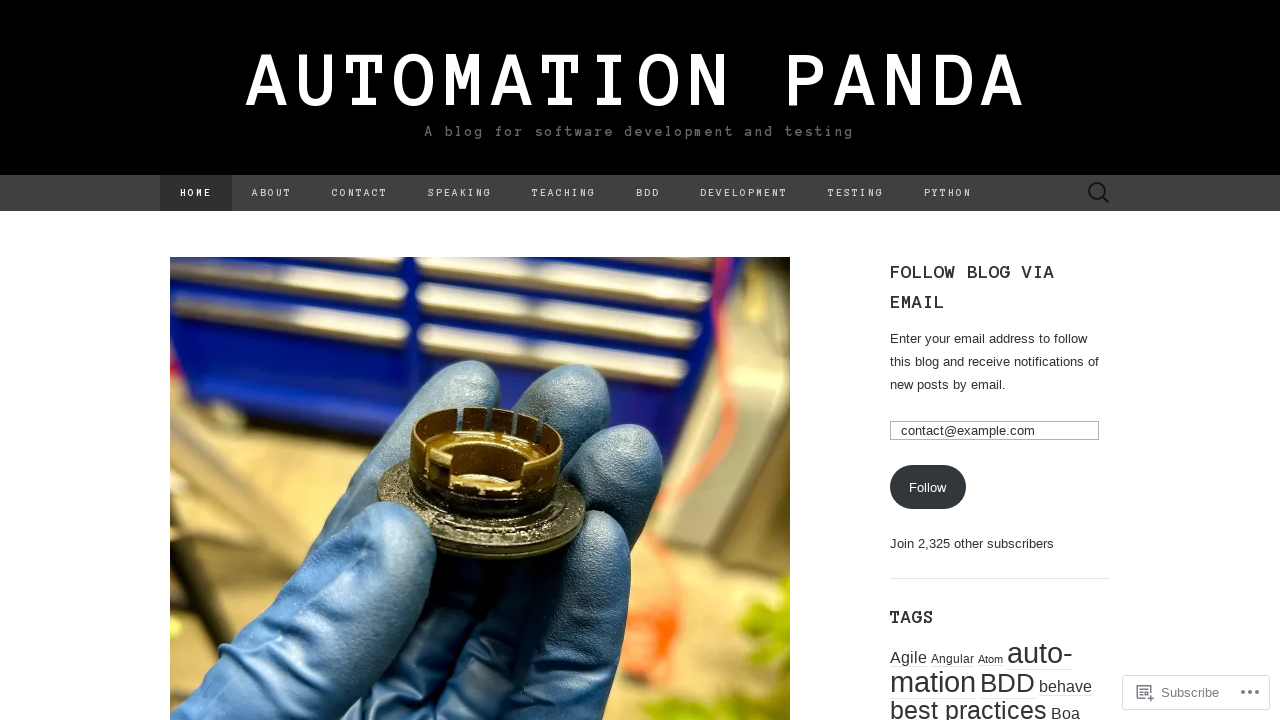

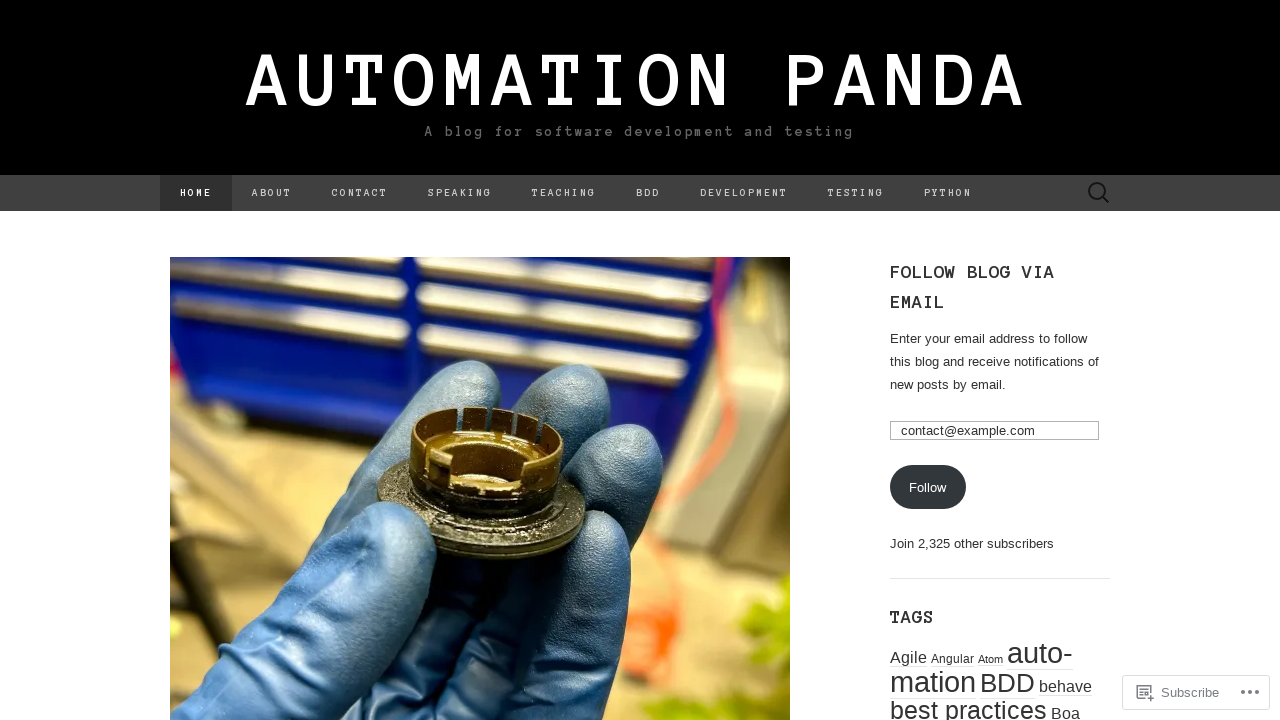